Fills out a guest registration form by entering a first name in the form field

Starting URL: https://fix-guest-form.elgouna-dev.pages.dev/hotels/ancient-sands/guest-registration-form

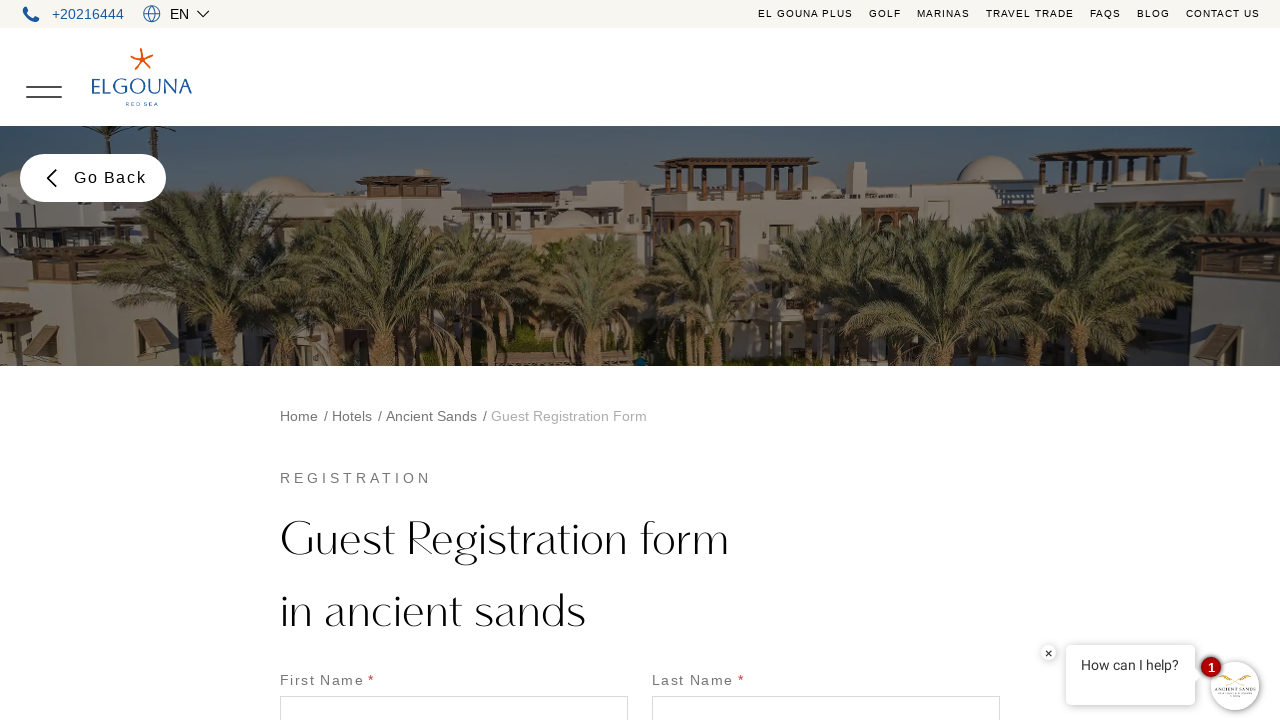

Navigated to guest registration form page
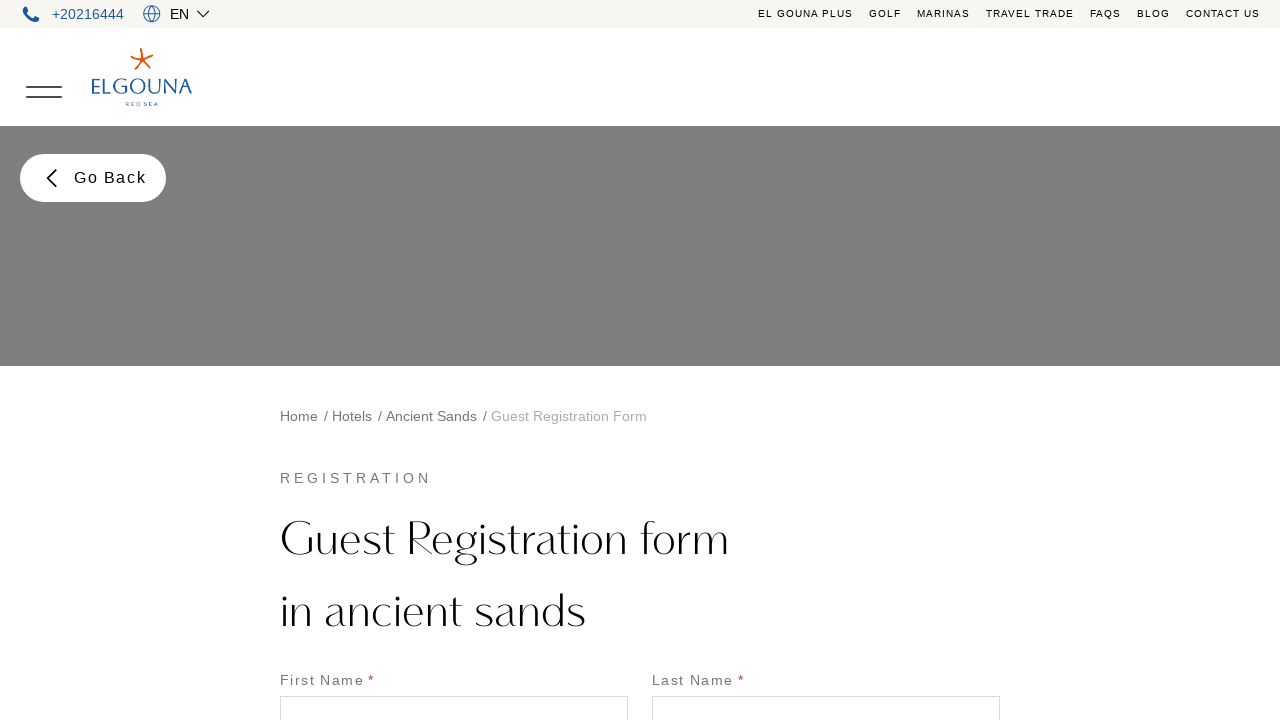

Filled first name field with 'habiba' on input[name='firstName']
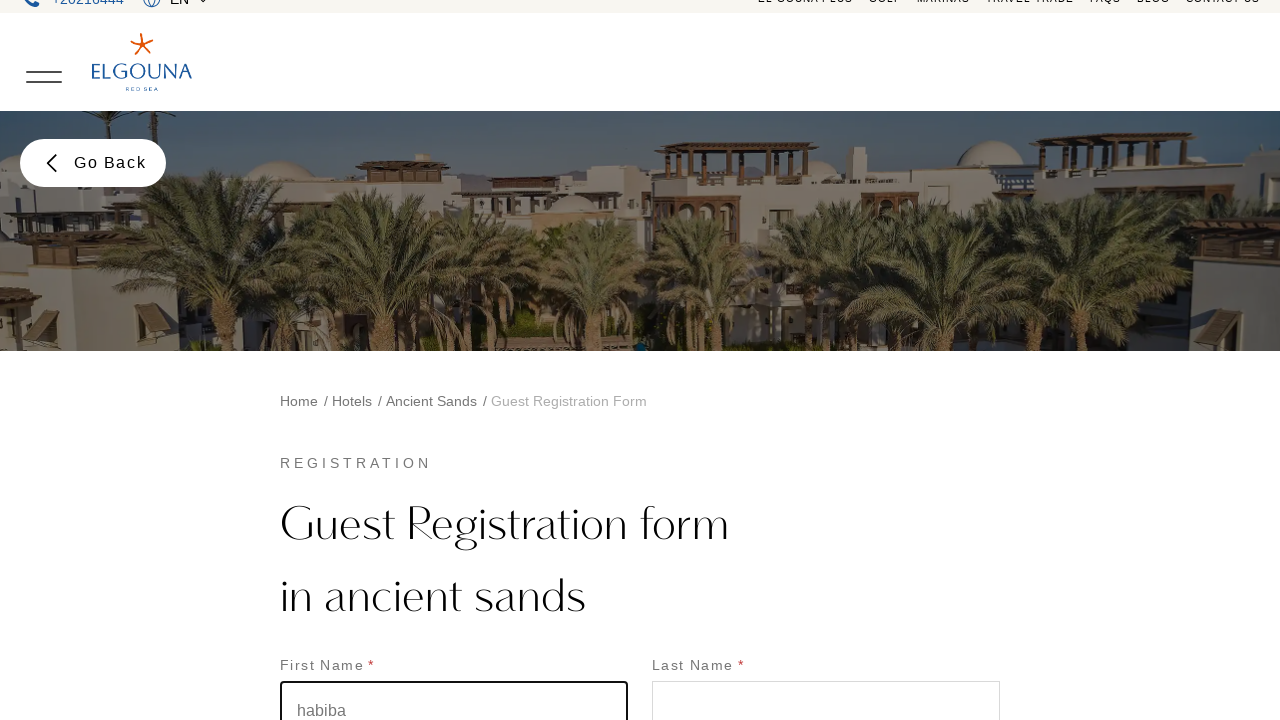

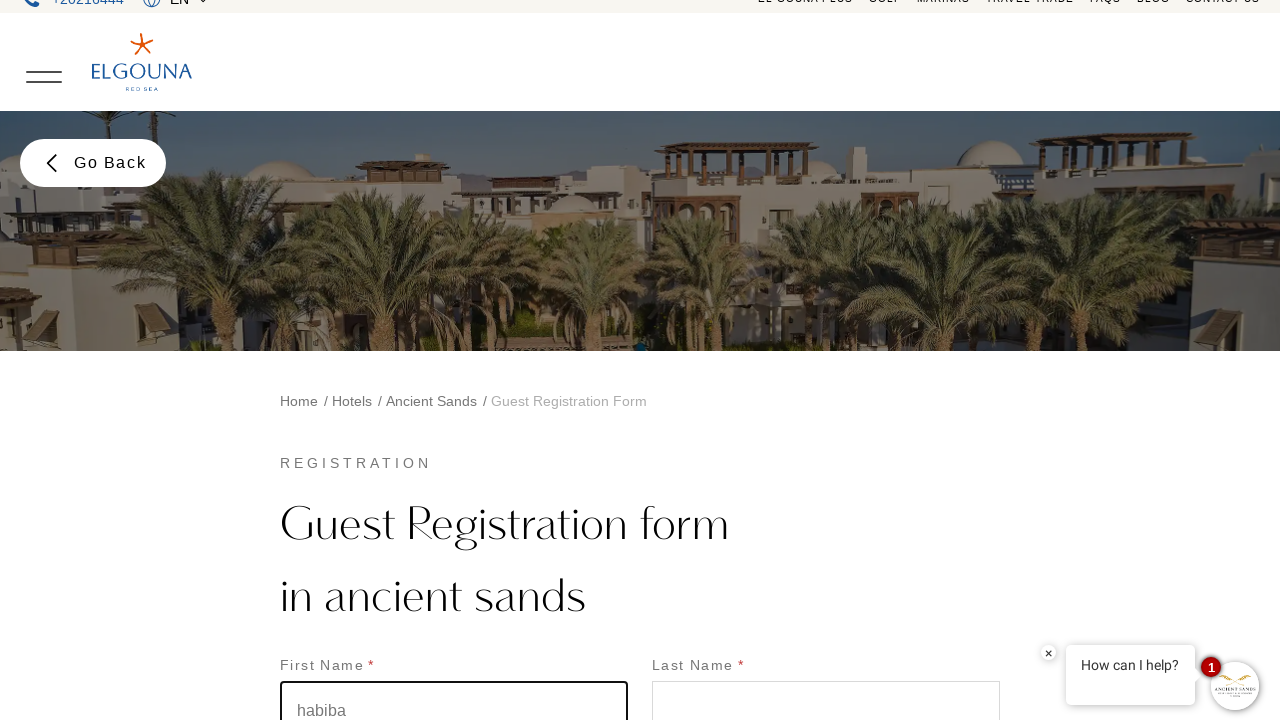